Tests an editable/searchable dropdown by typing a search term and selecting an item from the filtered results

Starting URL: https://react.semantic-ui.com/maximize/dropdown-example-search-selection/

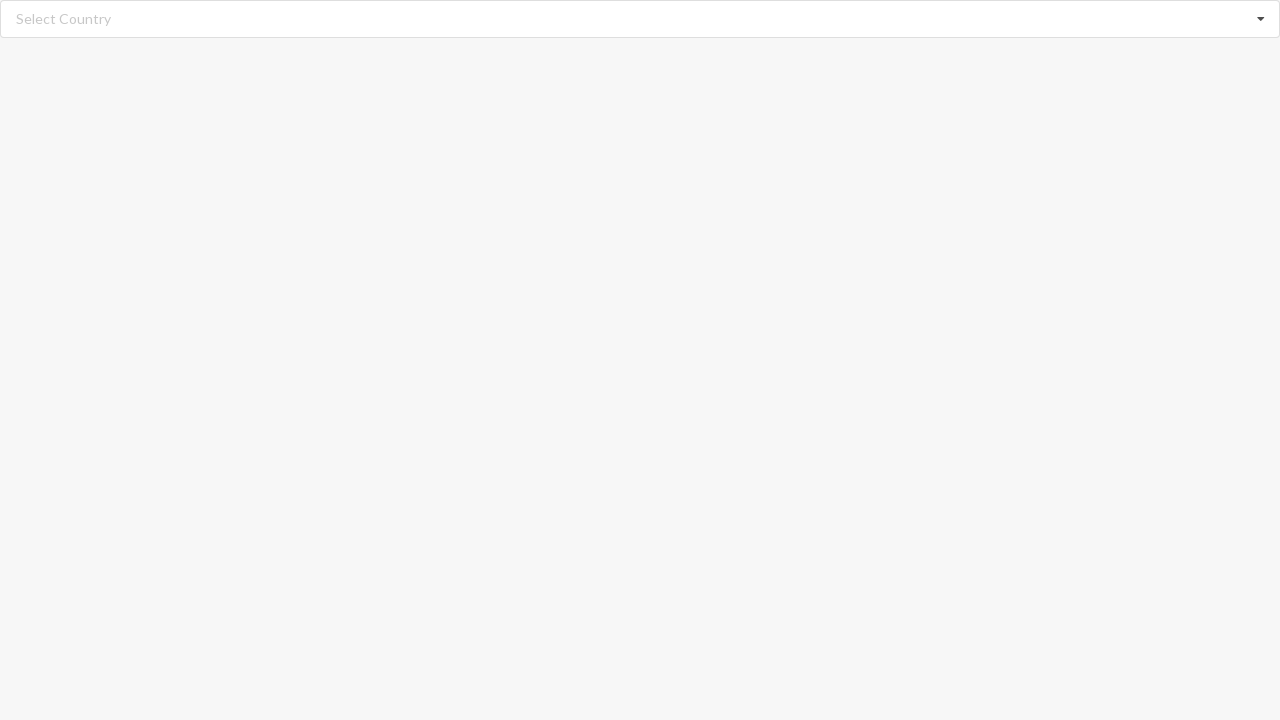

Typed 'Bangladesh' in the searchable dropdown input on input.search
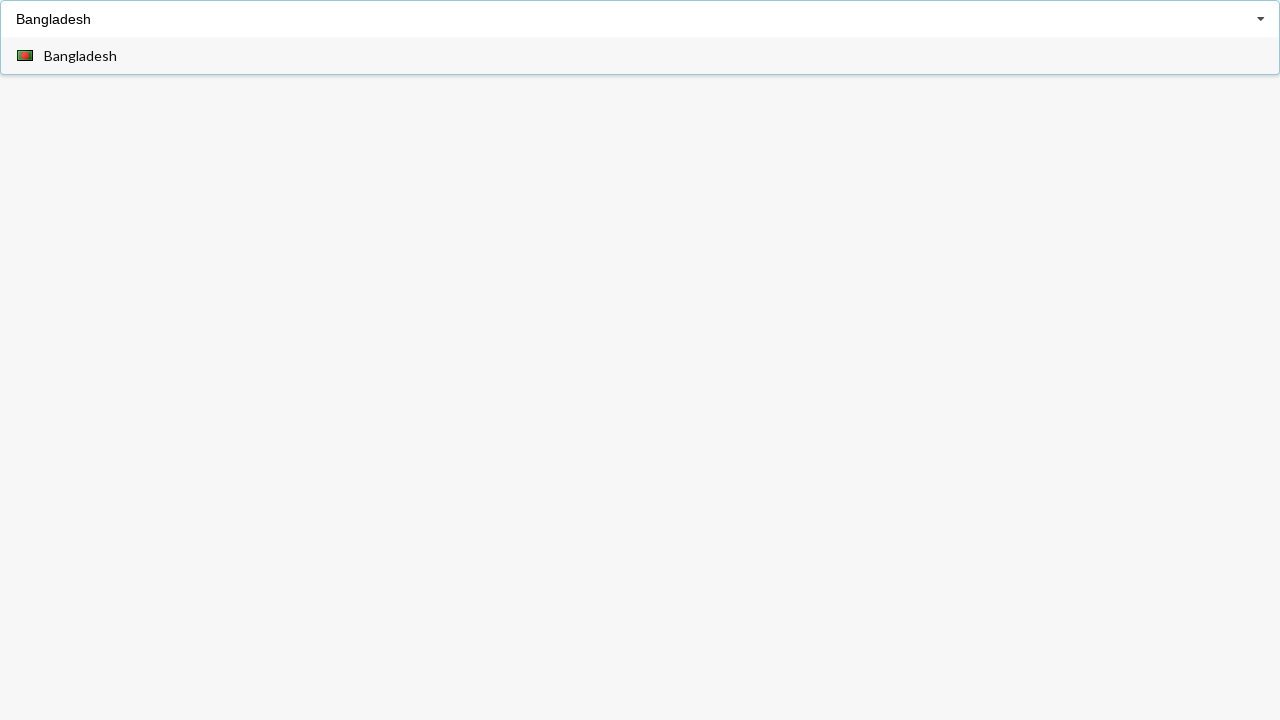

Dropdown options loaded and became visible
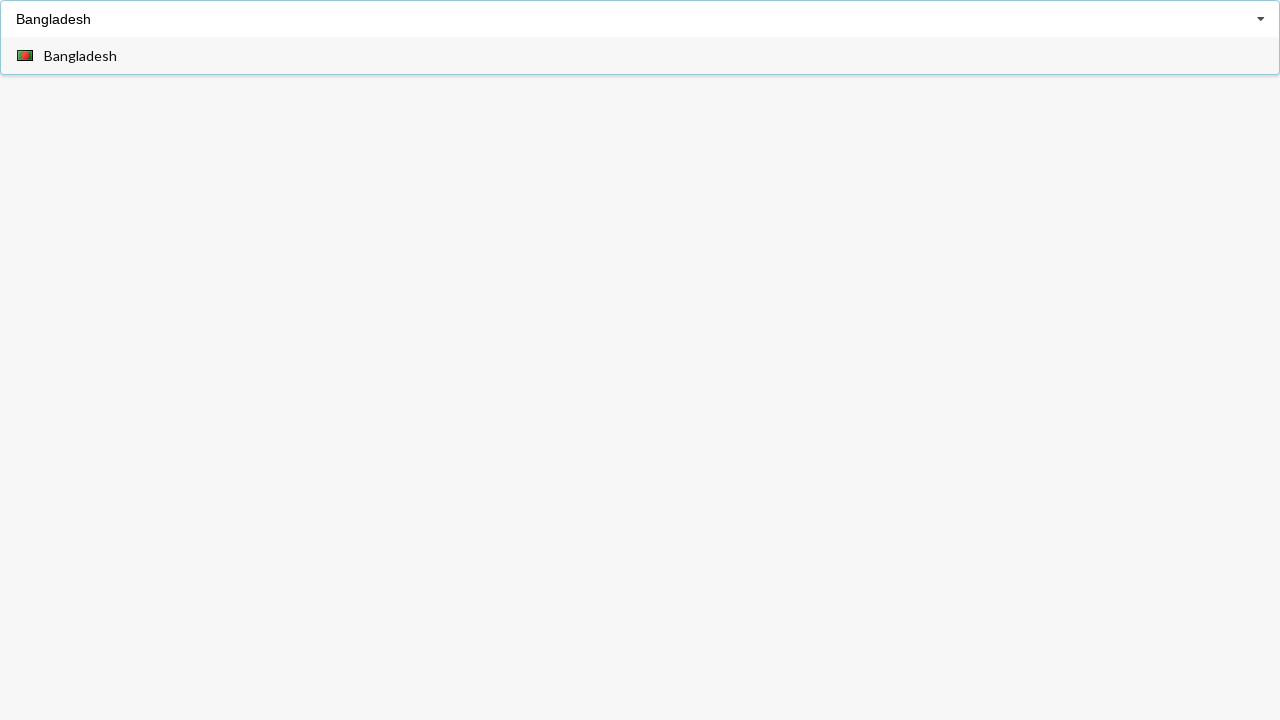

Selected 'Bangladesh' from the filtered dropdown options at (640, 56) on div[role='option']:has-text('Bangladesh')
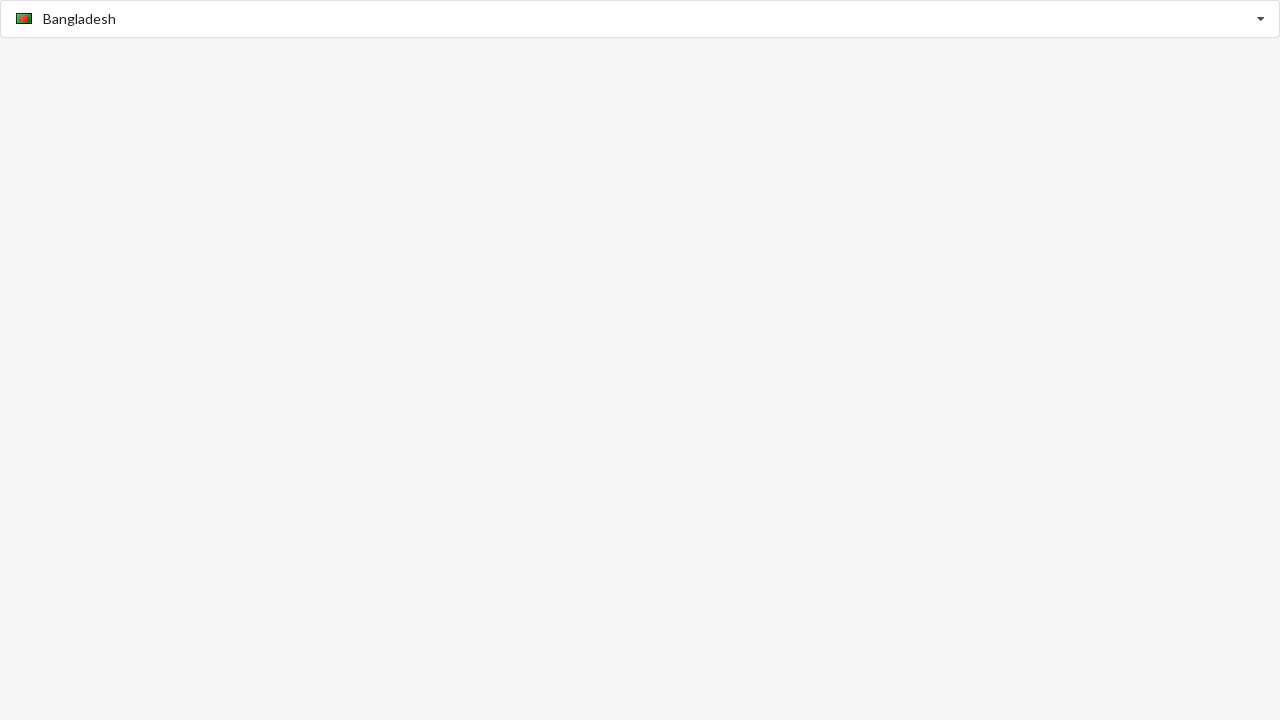

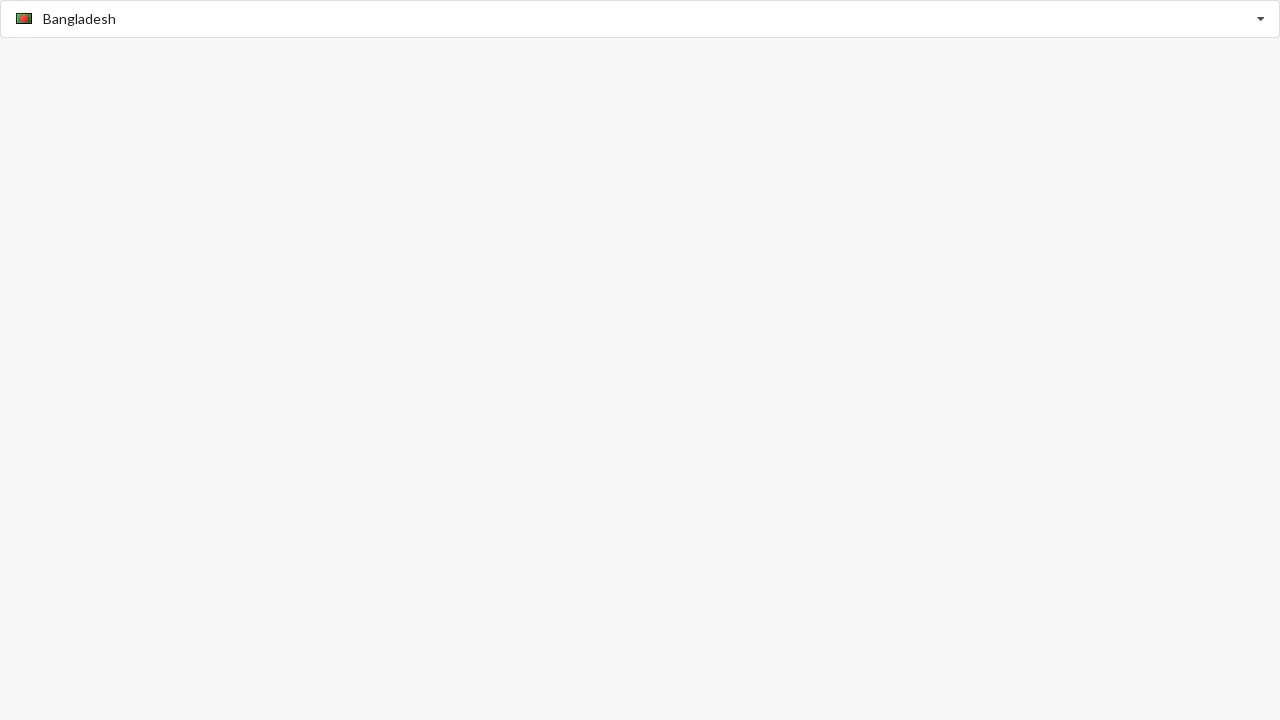